Tests keyboard interactions by entering text in a form field, copying it using keyboard shortcuts, and pasting it into another field using both basic Selenium commands and Actions class

Starting URL: https://demoqa.com/text-box

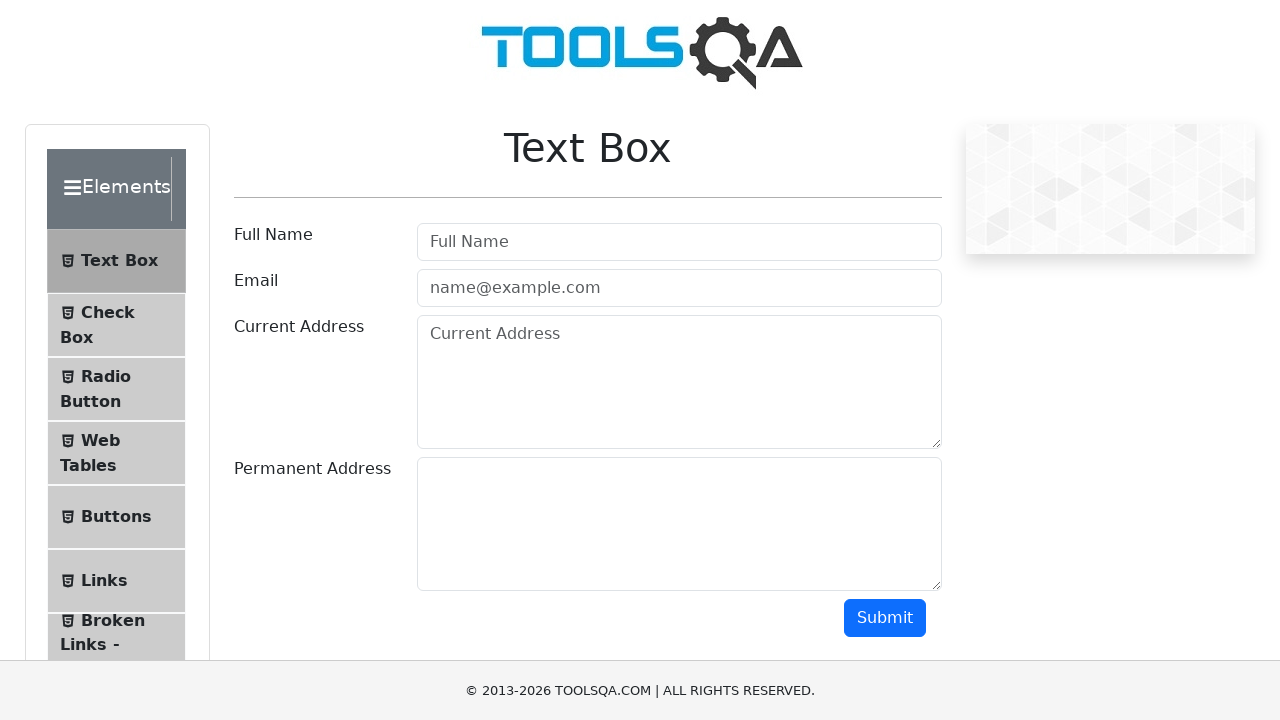

Entered 'introducem text' in username field on #userName
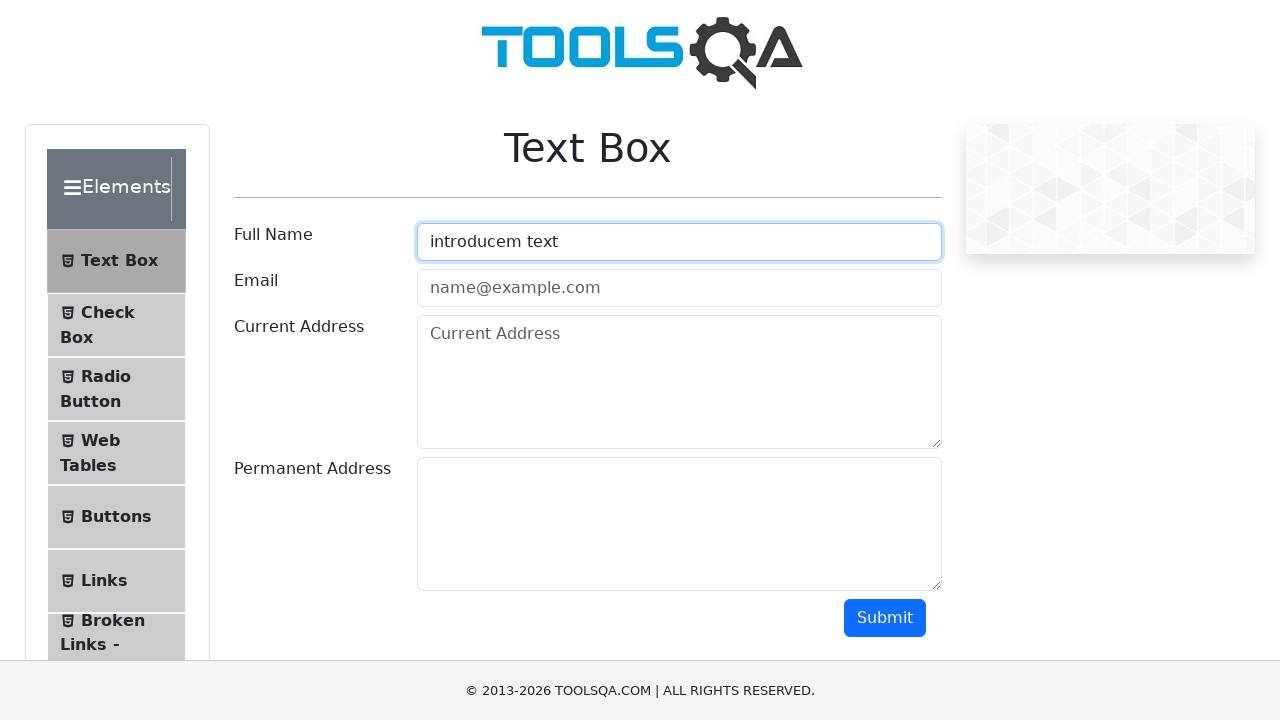

Selected all text in username field with Ctrl+A on #userName
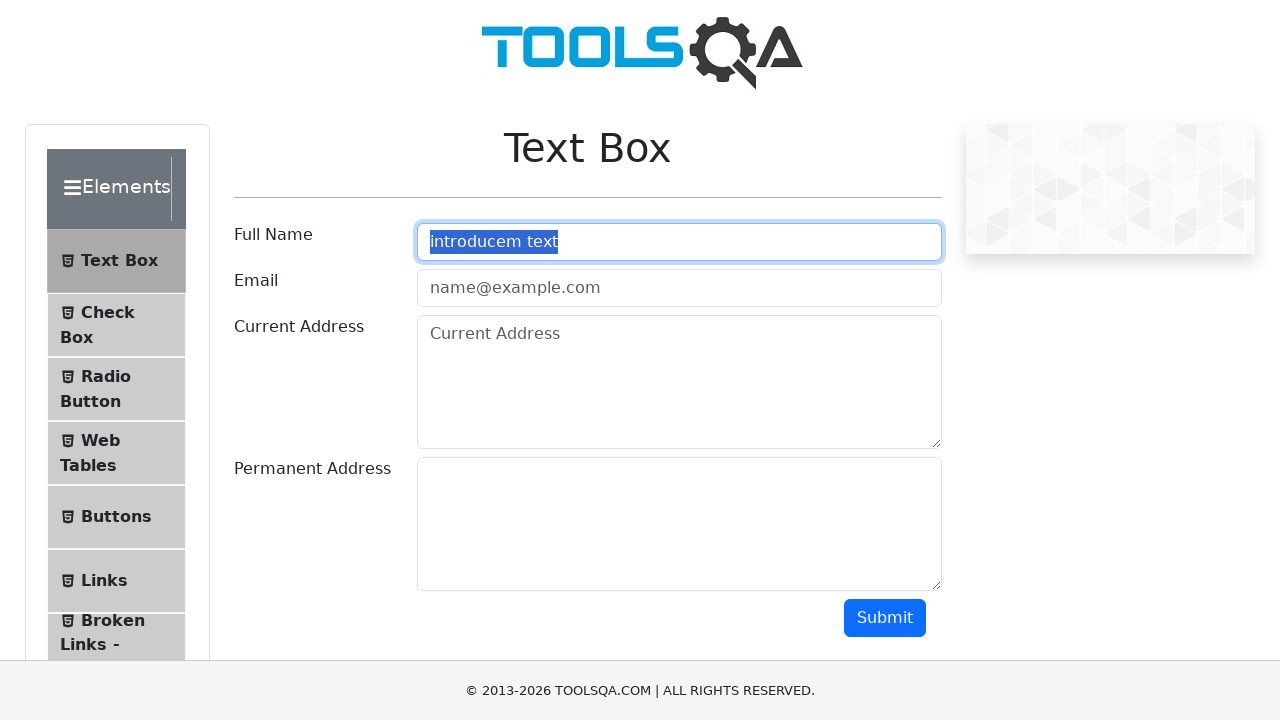

Copied selected text from username field with Ctrl+C on #userName
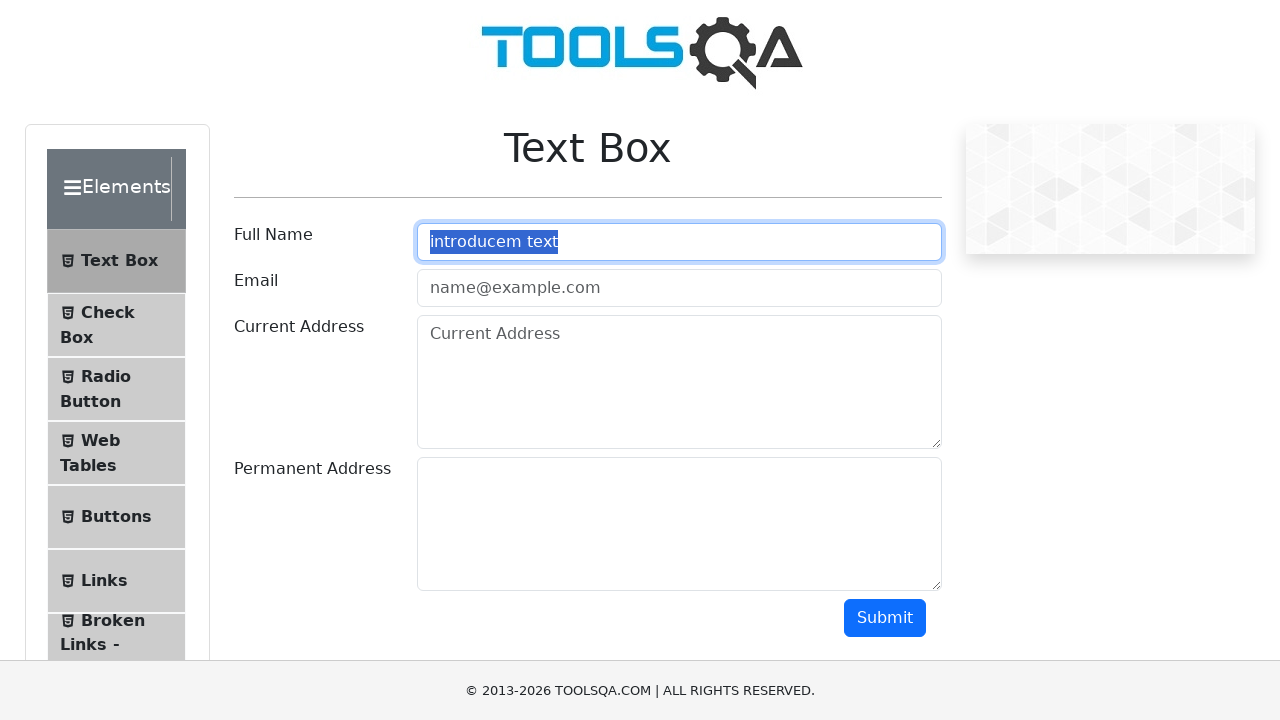

Pressed Tab to navigate to next field on #userName
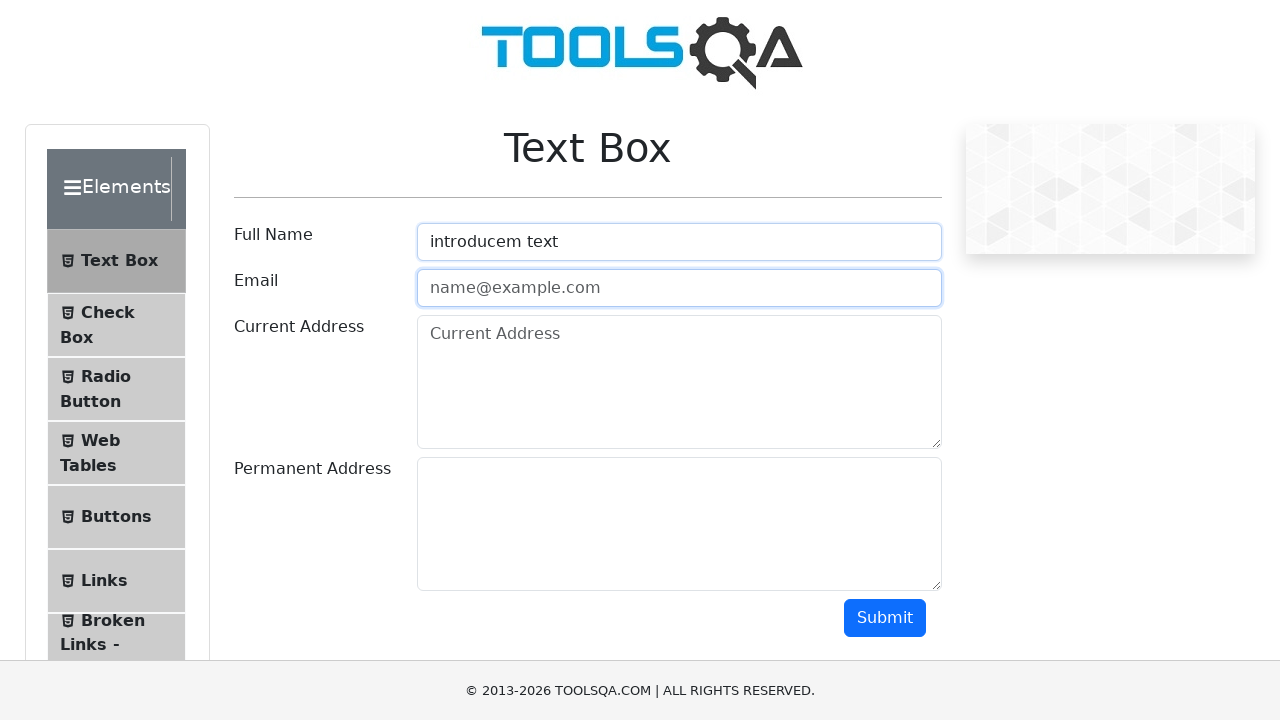

Pressed Tab again to navigate to current address field on #userName
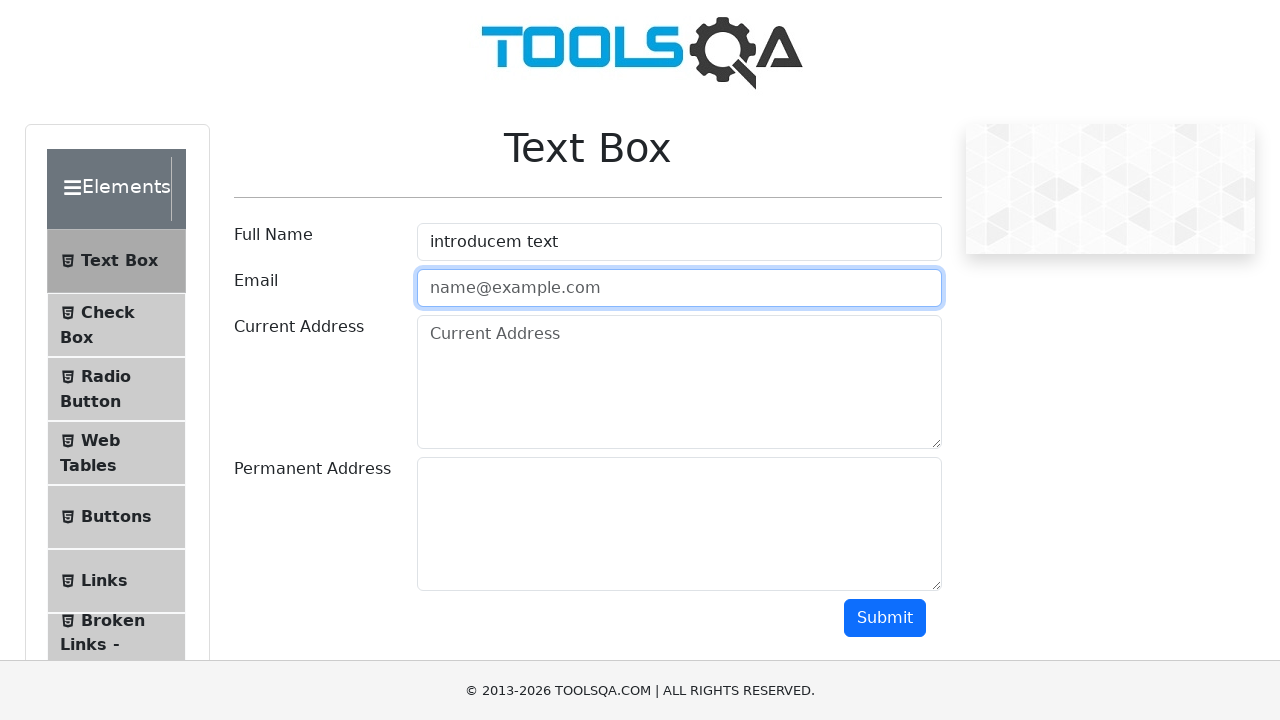

Pasted copied text into current address field with Ctrl+V on #currentAddress
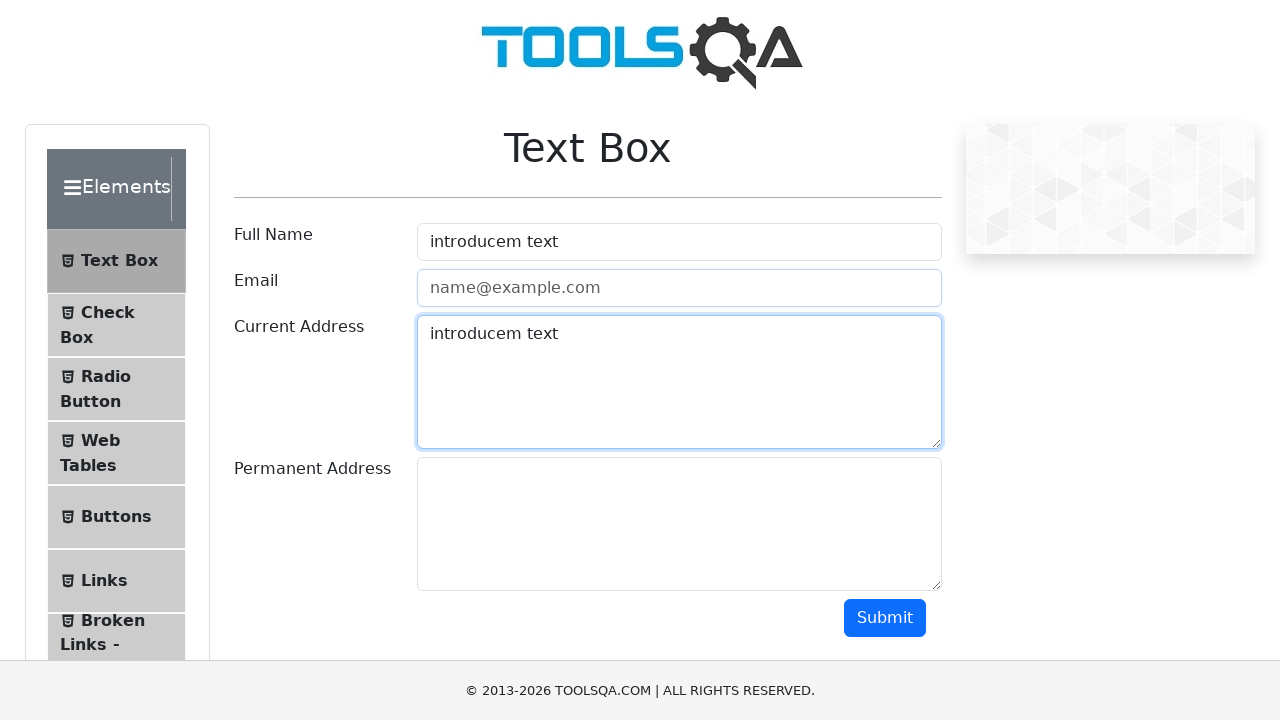

Pressed down Control key for keyboard action sequence
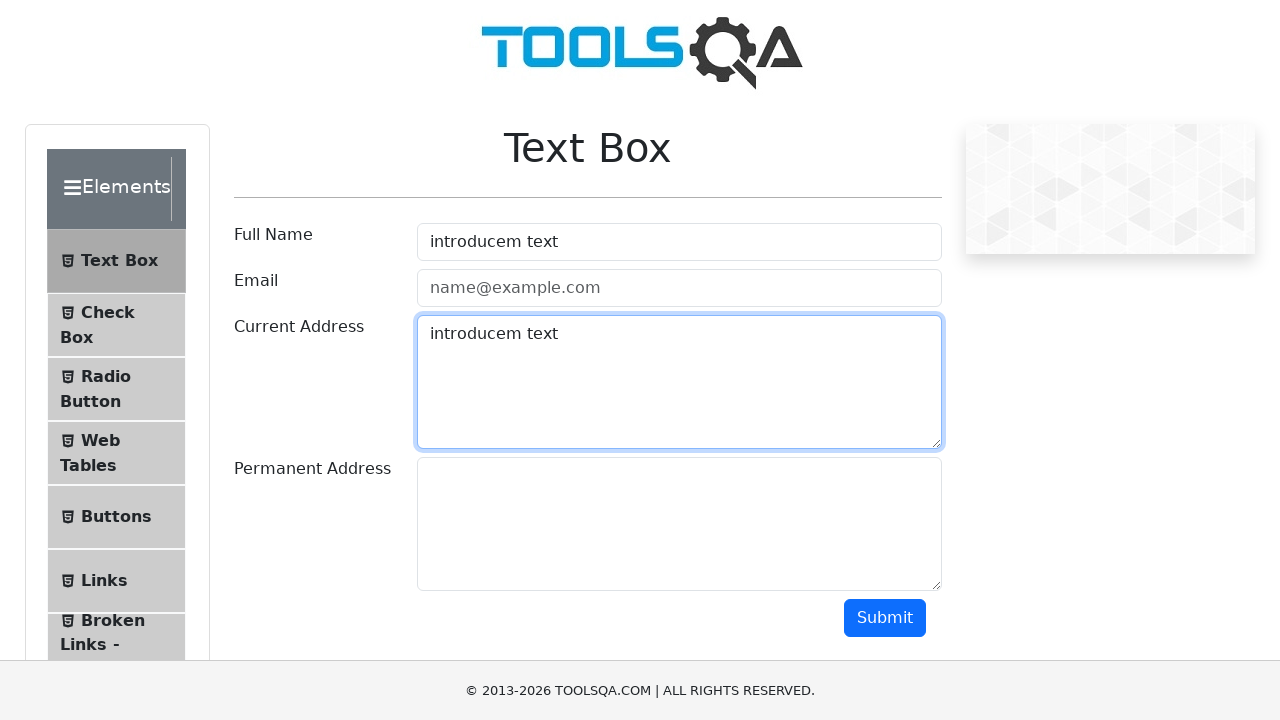

Pressed 'a' key while Control held to select all text
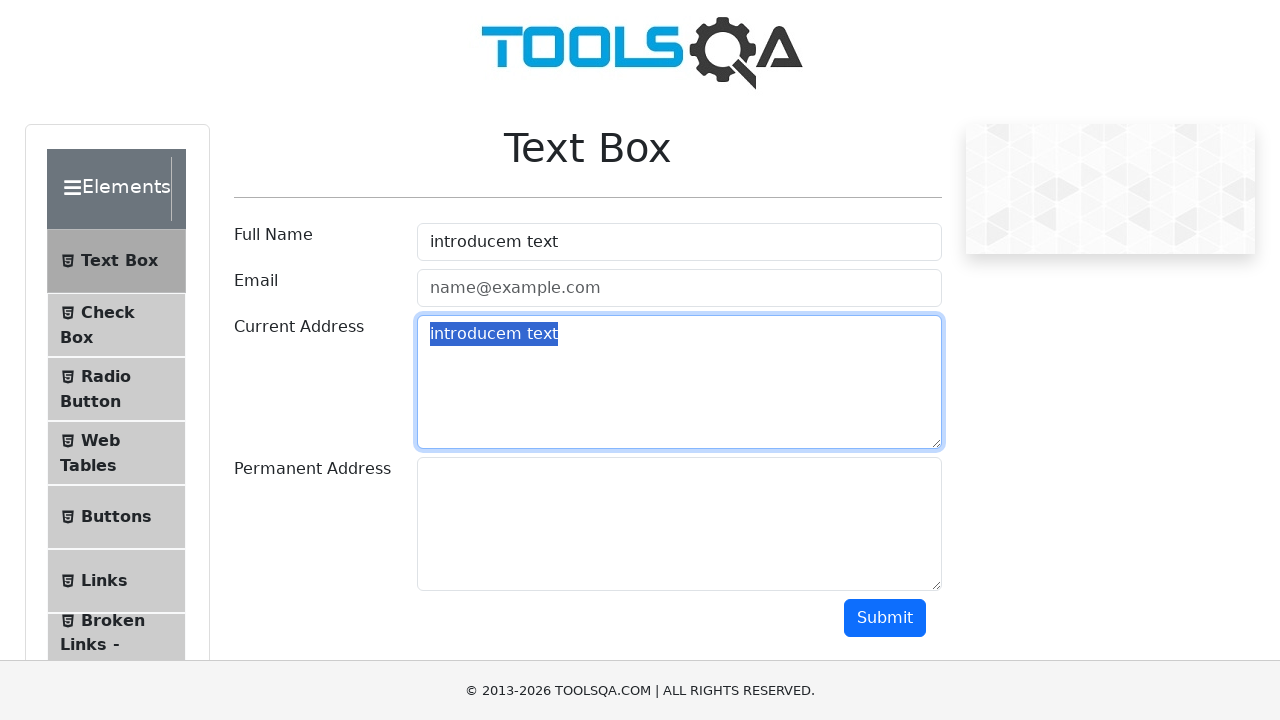

Released Control key
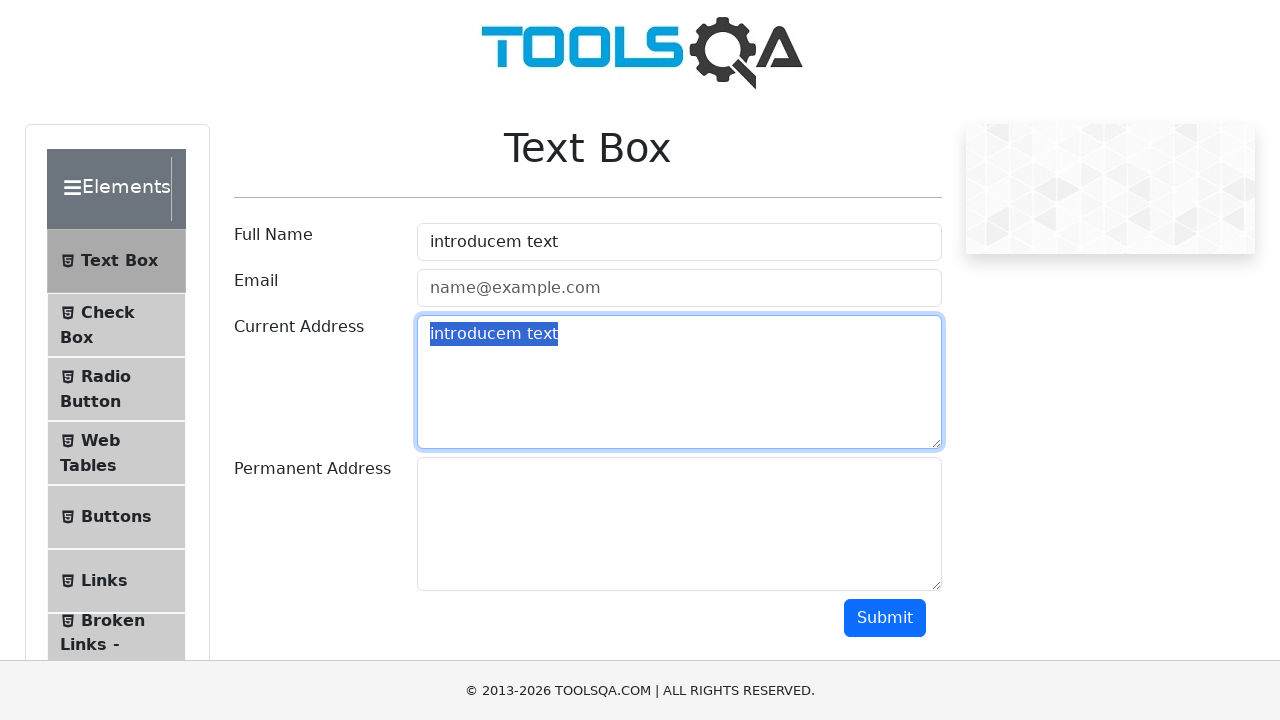

Pressed down Control key for copy operation
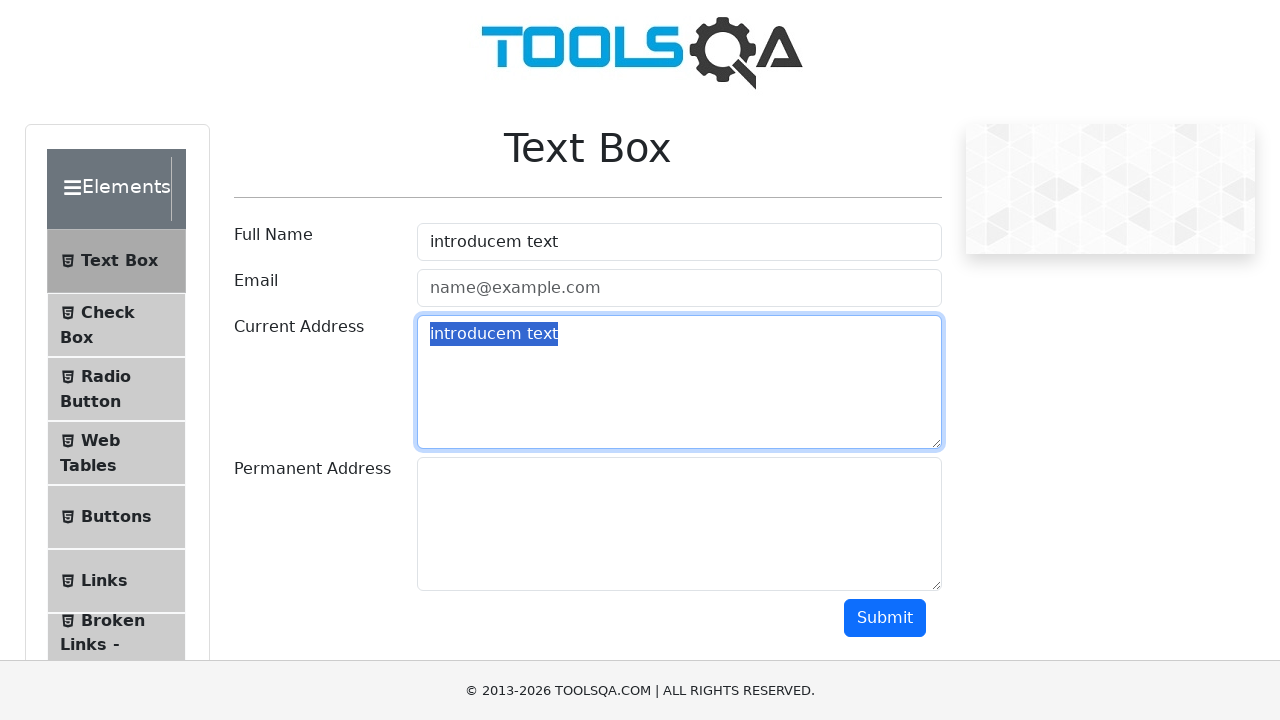

Pressed 'c' key while Control held to copy text
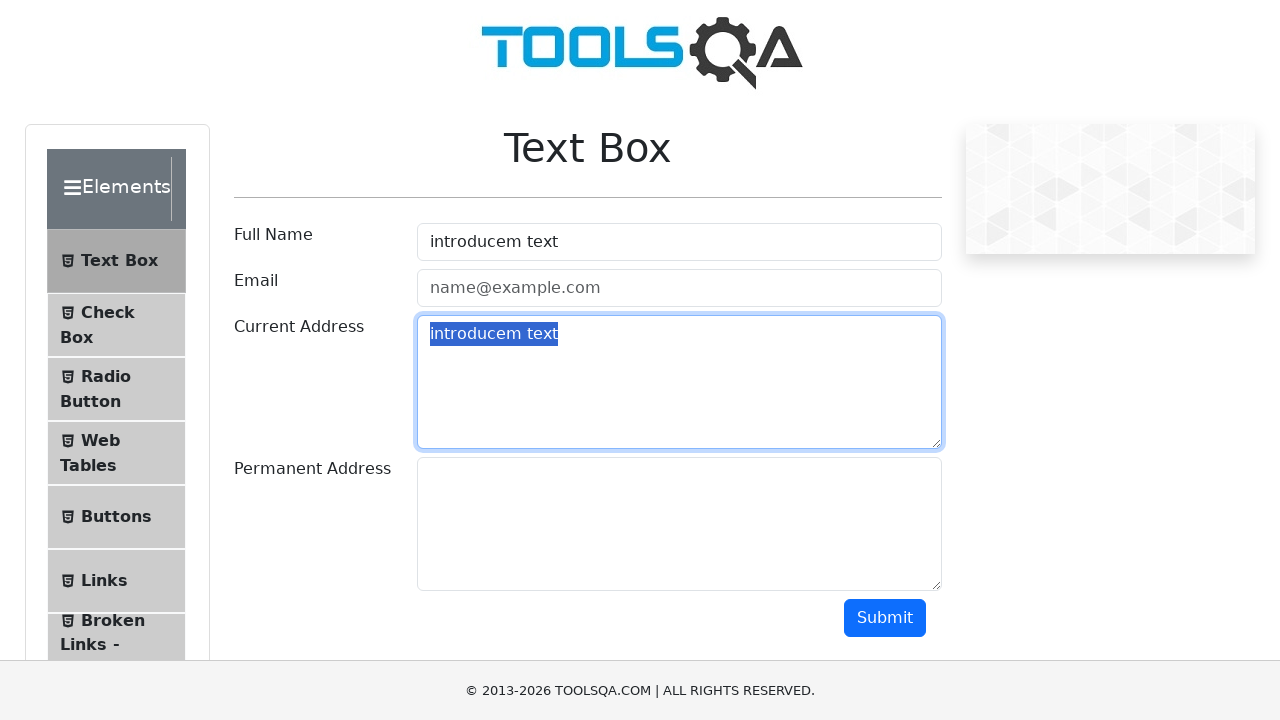

Released Control key after copy
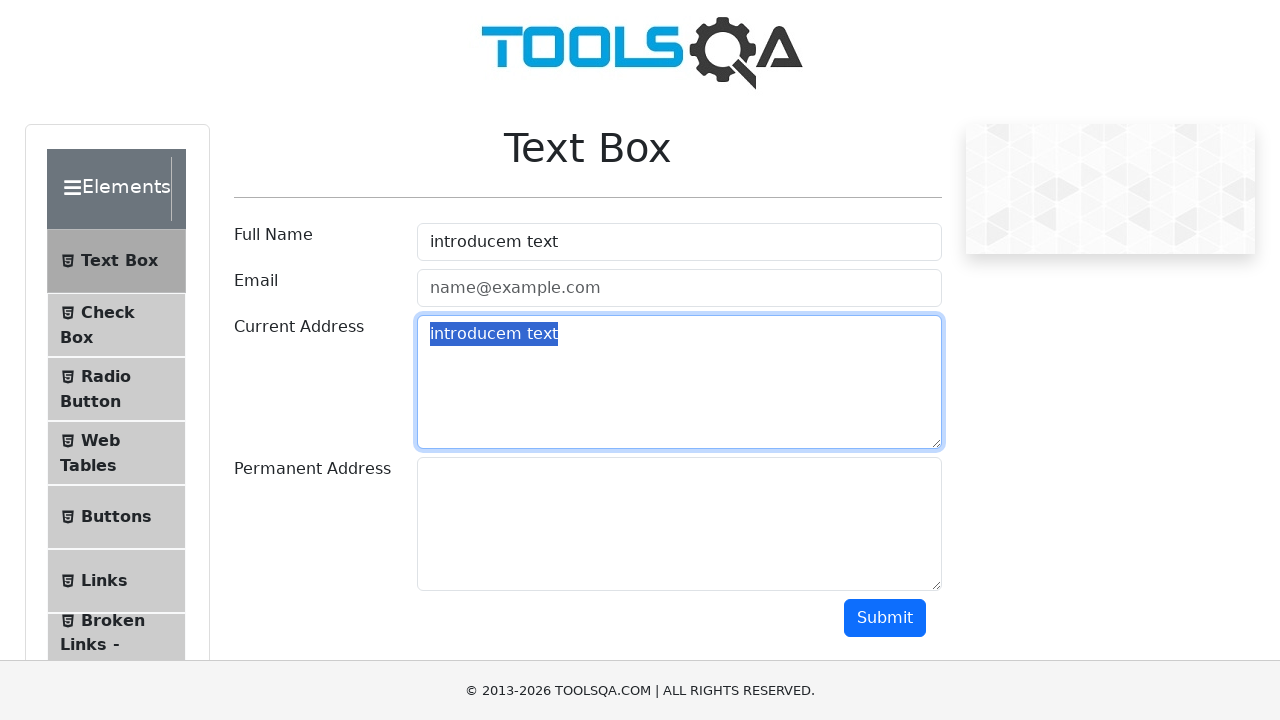

Pressed Tab to navigate to next field
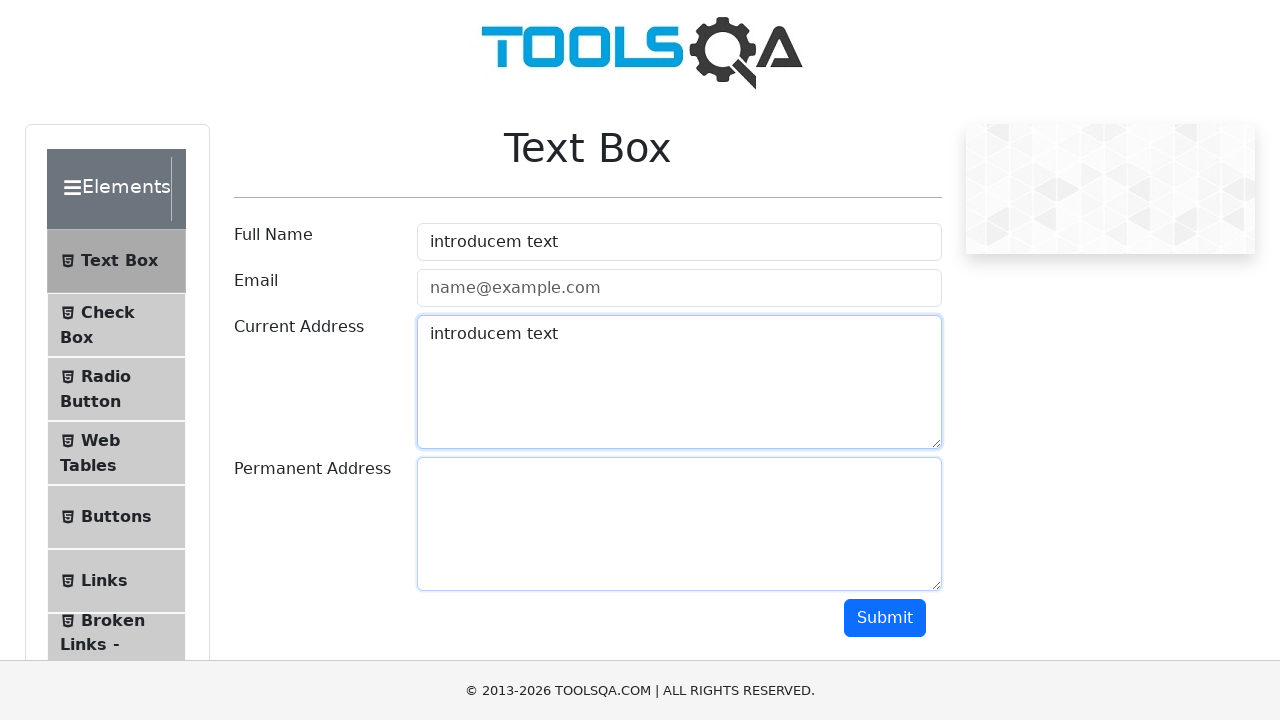

Pressed Tab again to navigate to target field
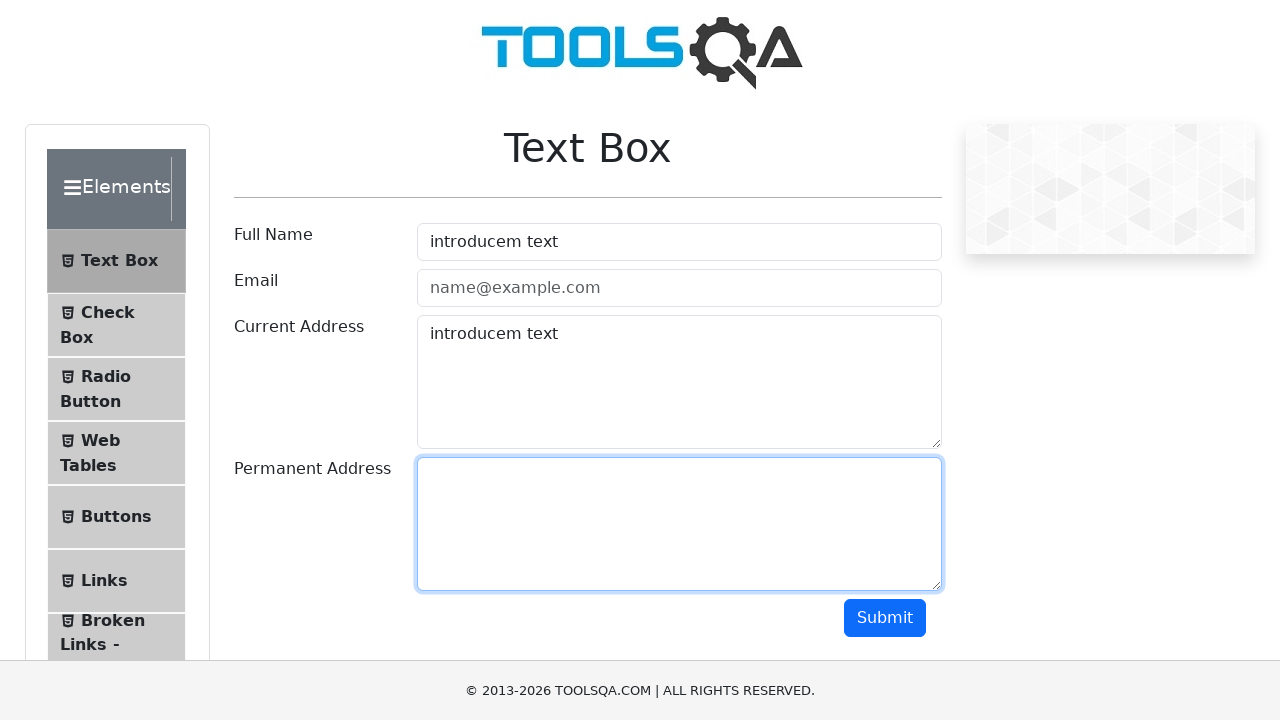

Pressed down Control key for paste operation
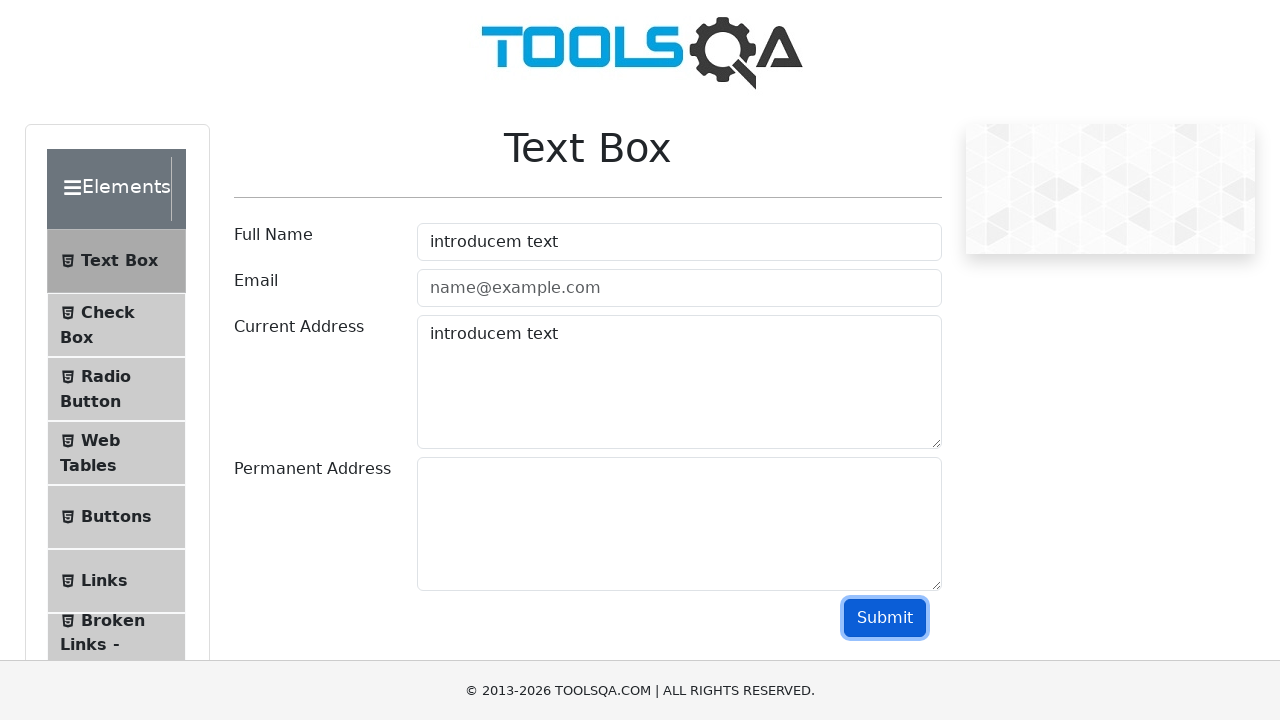

Pressed 'v' key while Control held to paste text
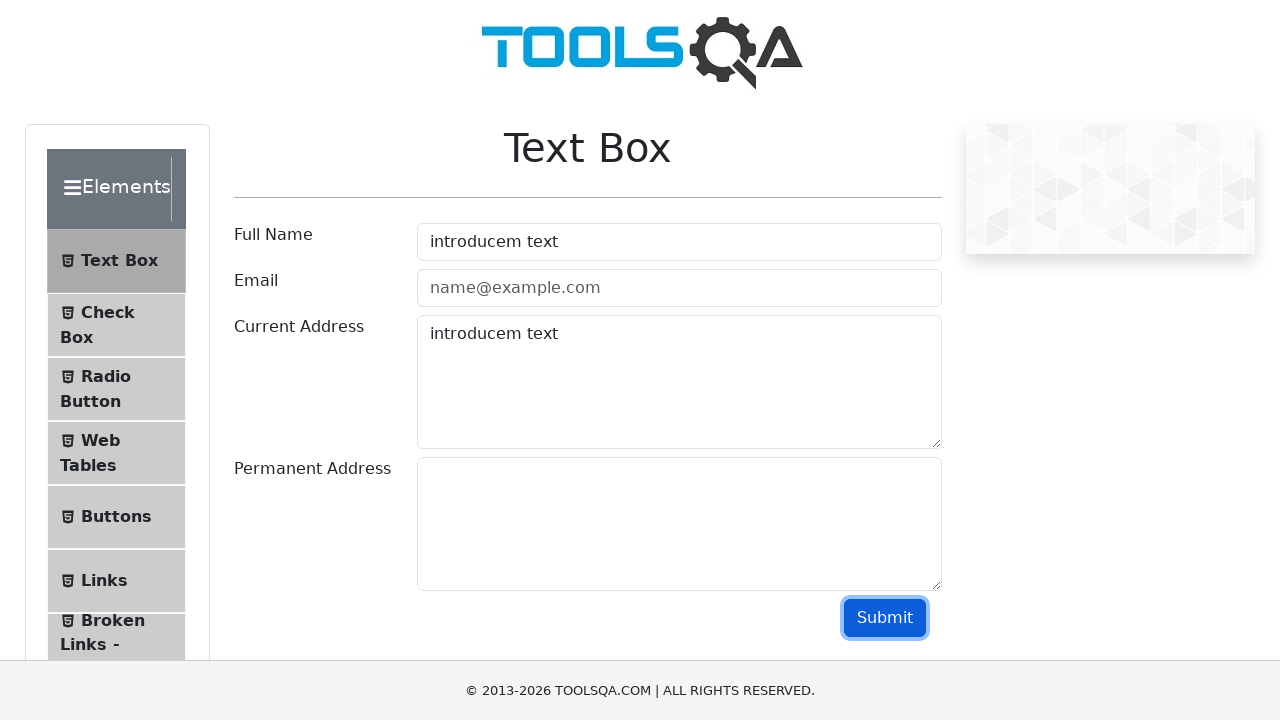

Released Control key after paste
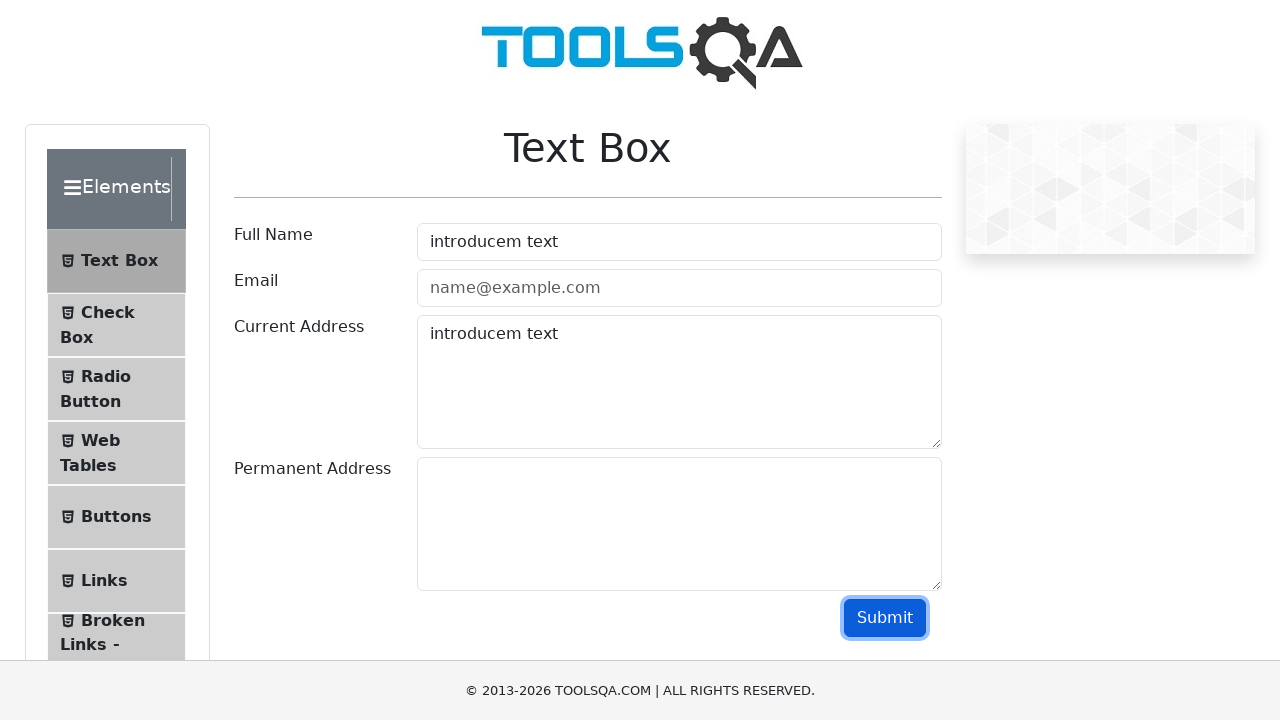

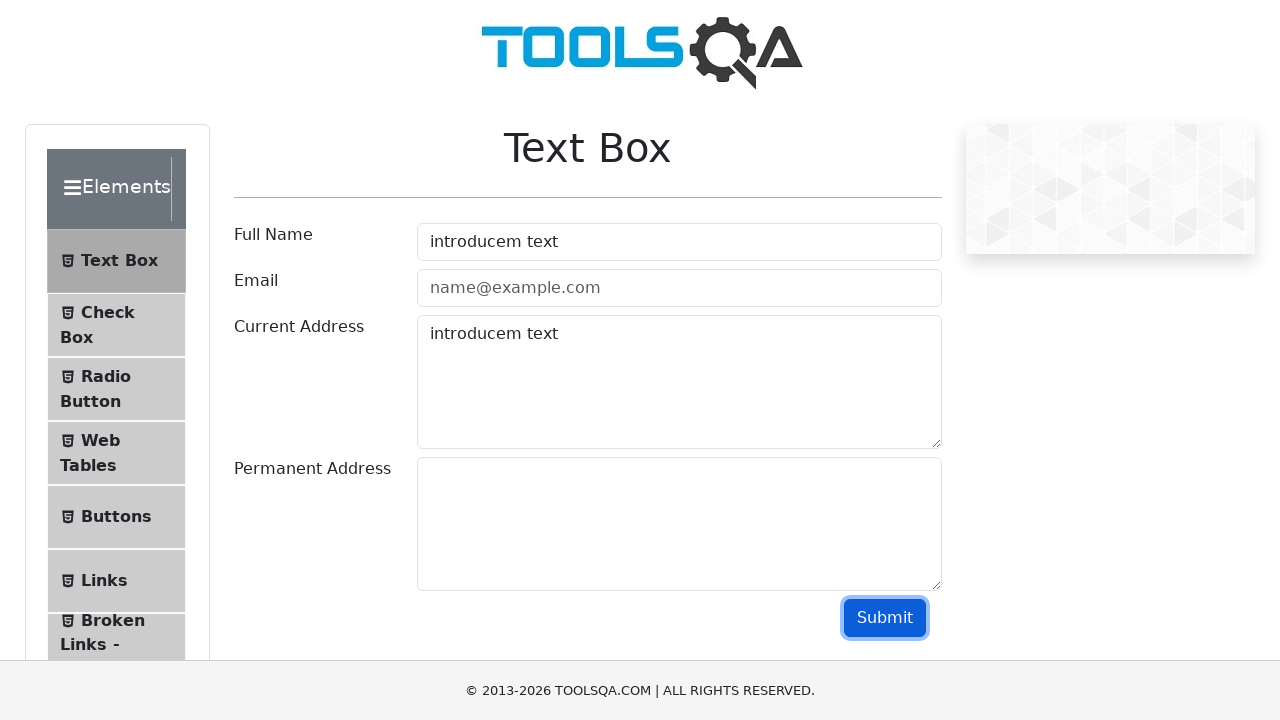